Tests browser alert handling by navigating to an alerts demo page, clicking on the confirm alert tab, triggering a confirm dialog, and accepting it

Starting URL: https://demo.automationtesting.in/Alerts.html

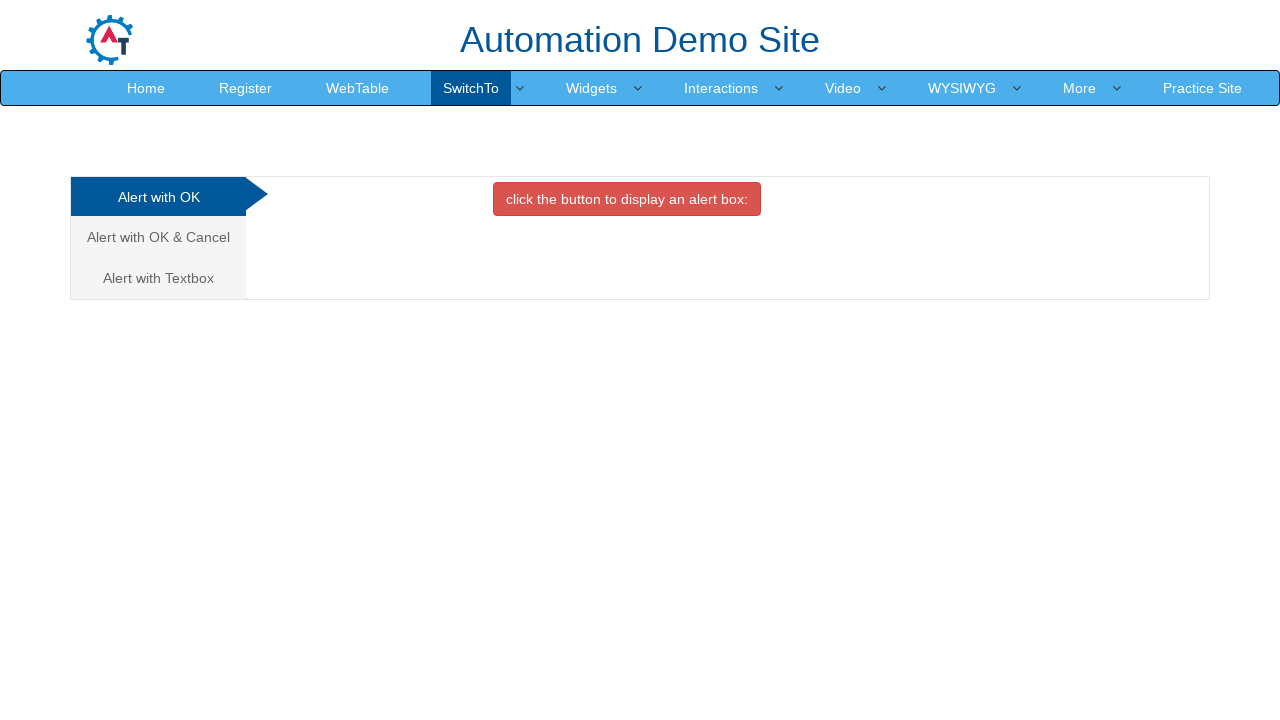

Set up dialog handler to accept all dialog types
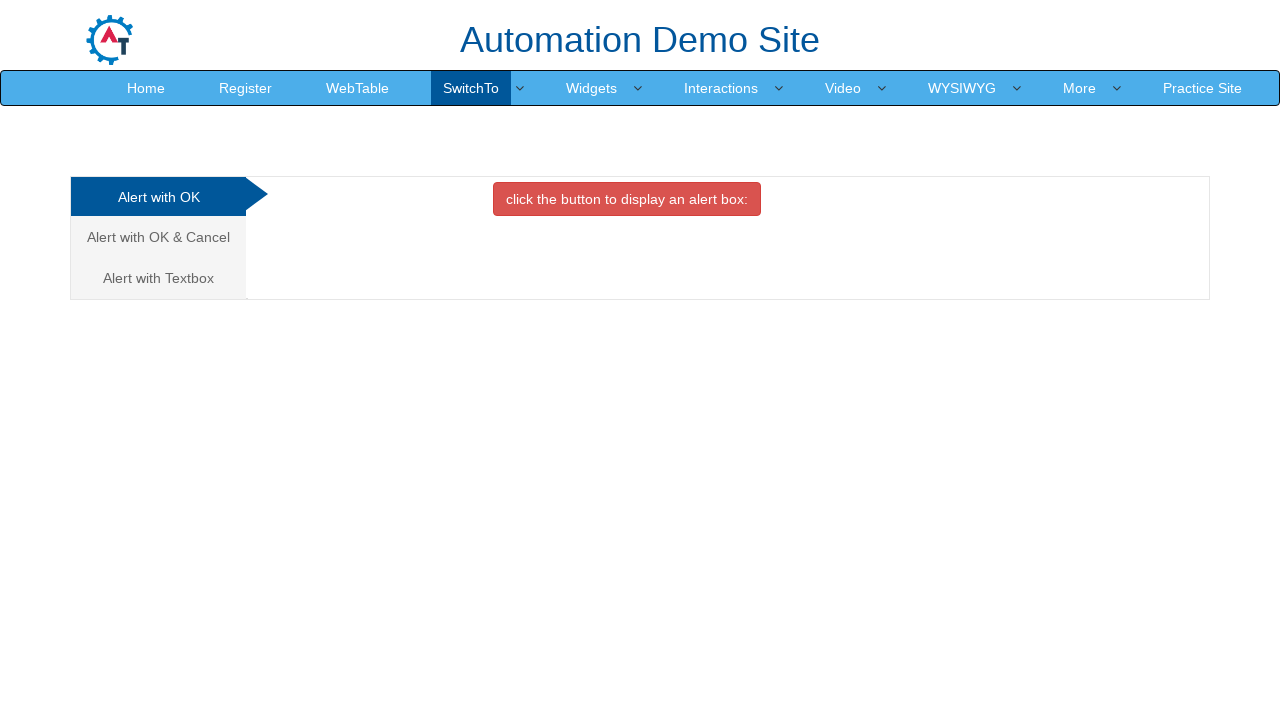

Clicked on the 'Alert with OK & Cancel' tab at (158, 237) on xpath=//a[text()='Alert with OK & Cancel ']
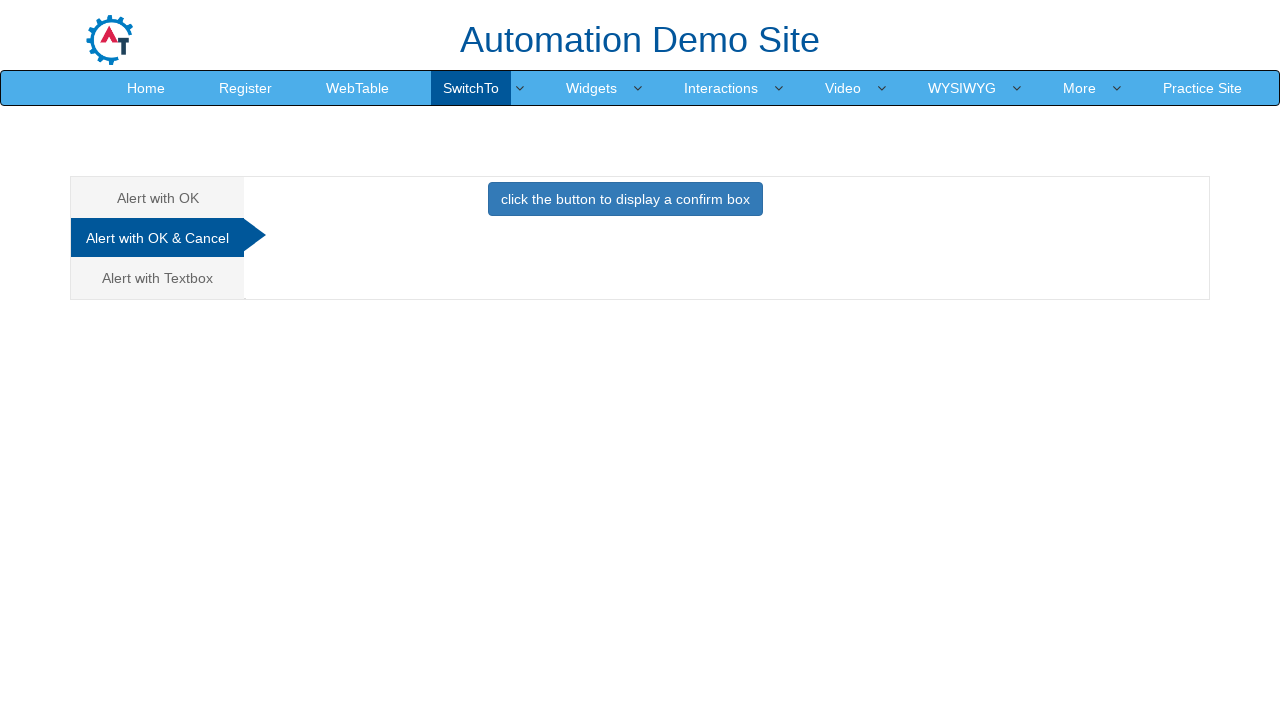

Waited for page to update after tab click
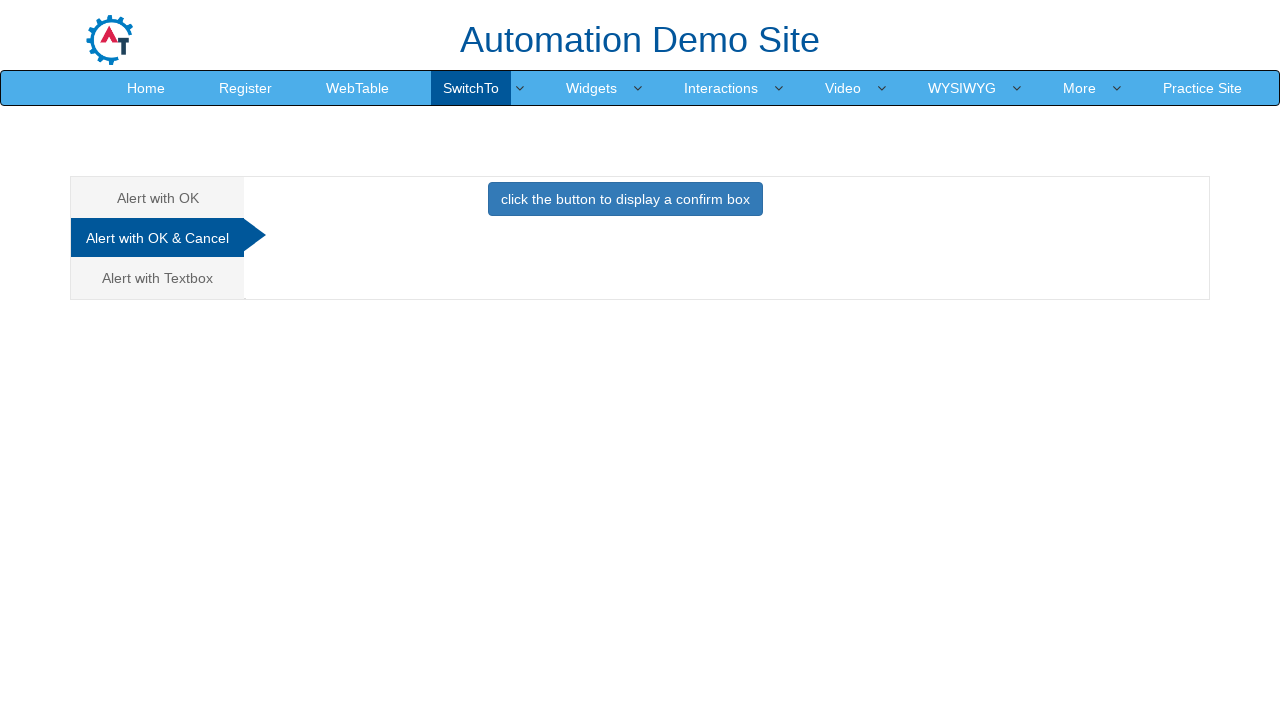

Clicked button to display confirm box at (625, 199) on xpath=//button[text()='click the button to display a confirm box ']
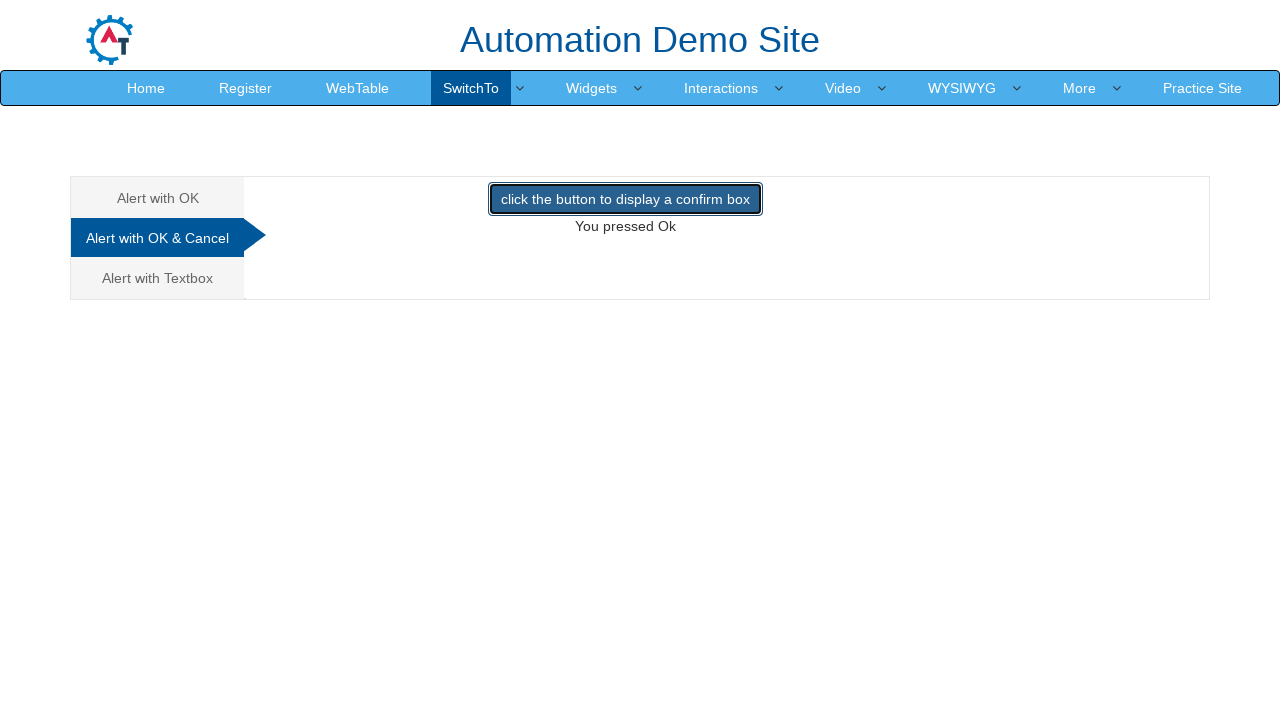

Waited for confirm dialog to be handled and accepted
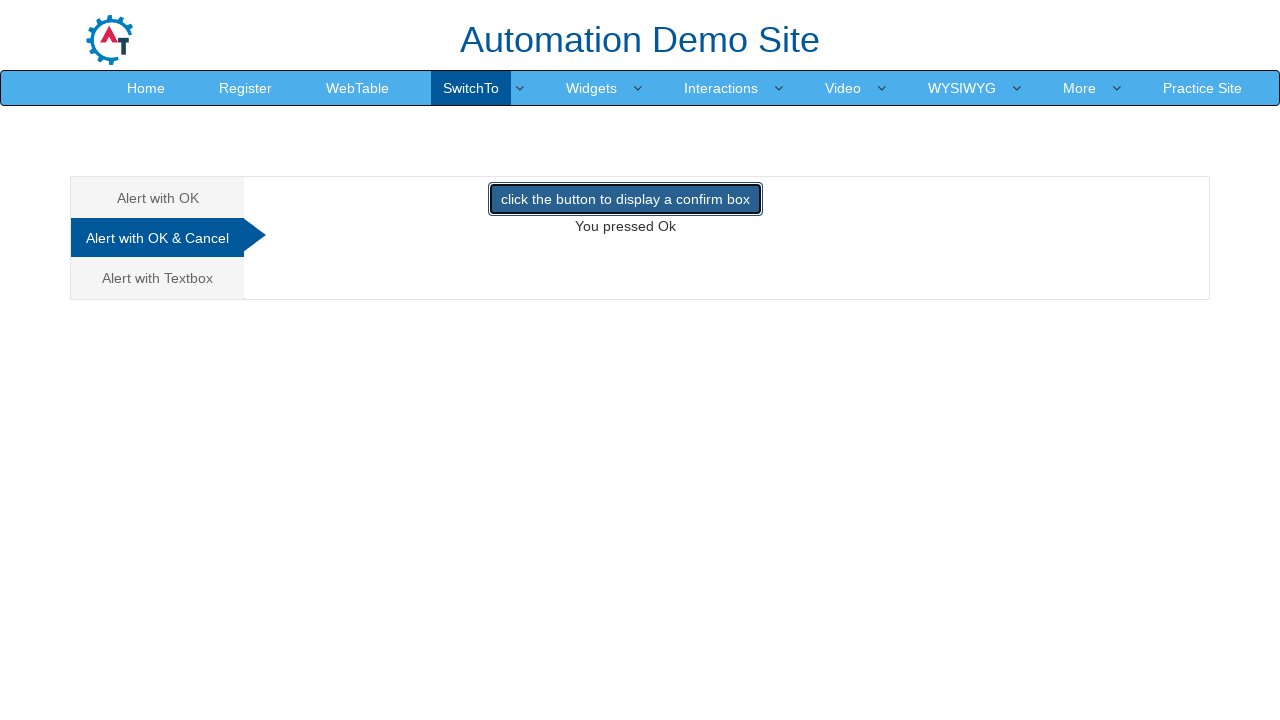

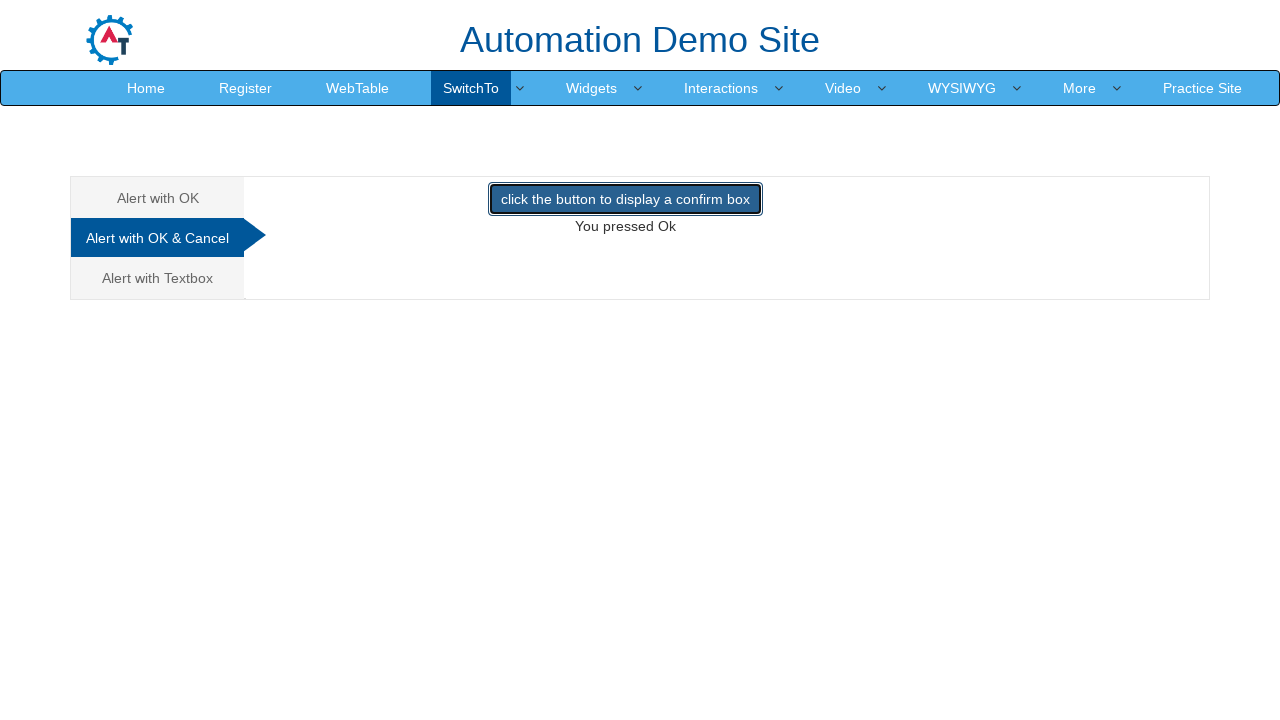